Tests radio button selection functionality by verifying initial state, clicking a radio button, and asserting the selection state and count of checkboxes on the page

Starting URL: https://rahulshettyacademy.com/dropdownsPractise/

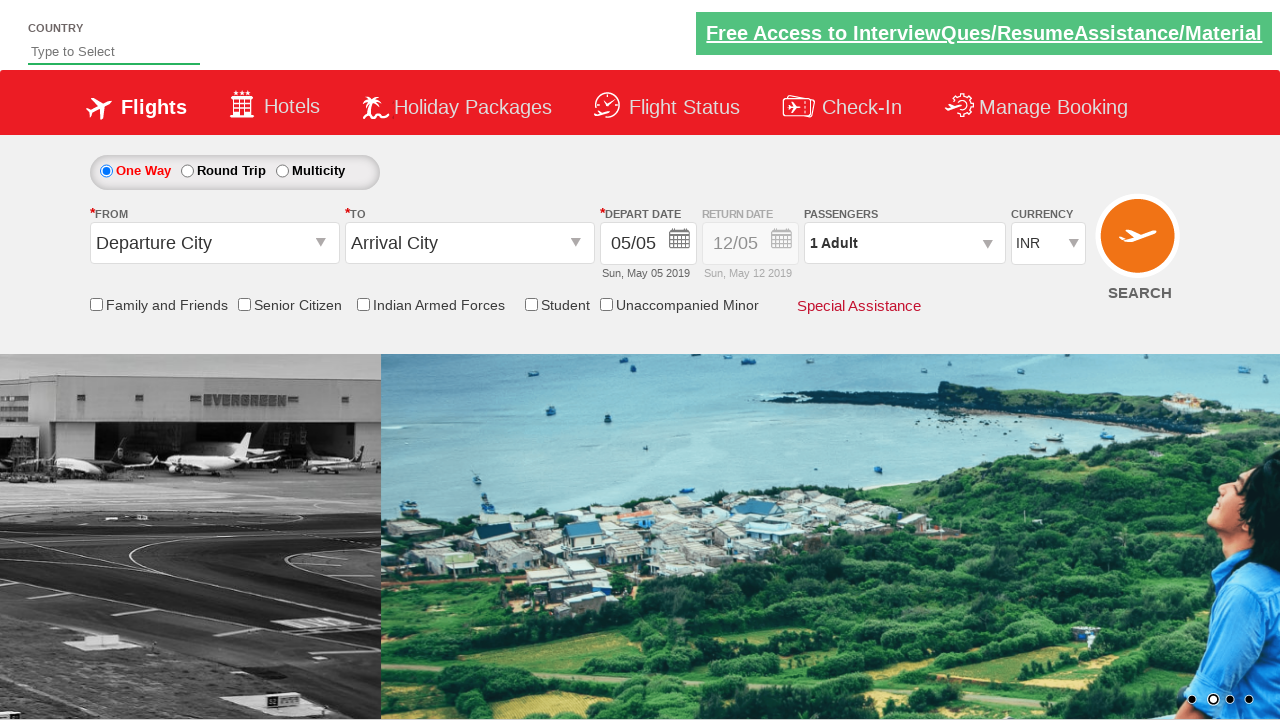

Verified Senior Citizen Discount checkbox is not initially selected
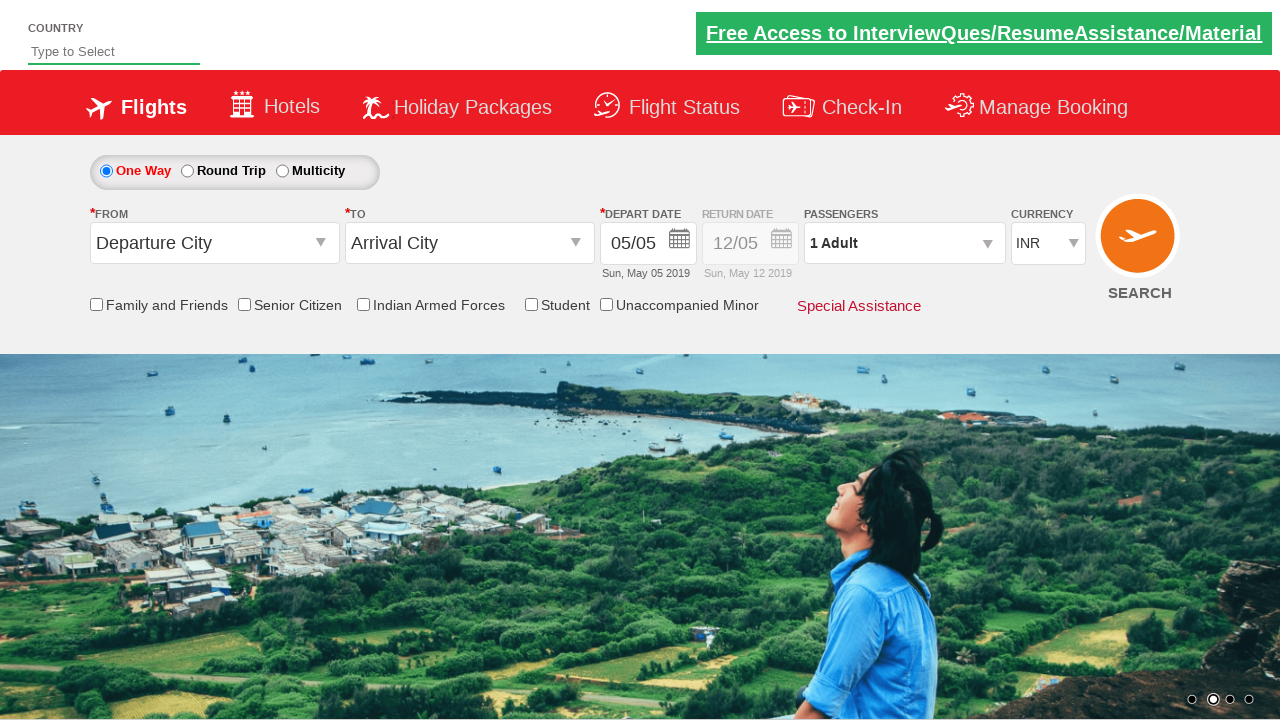

Clicked Senior Citizen Discount checkbox at (244, 304) on input[id*='SeniorCitizenDiscount']
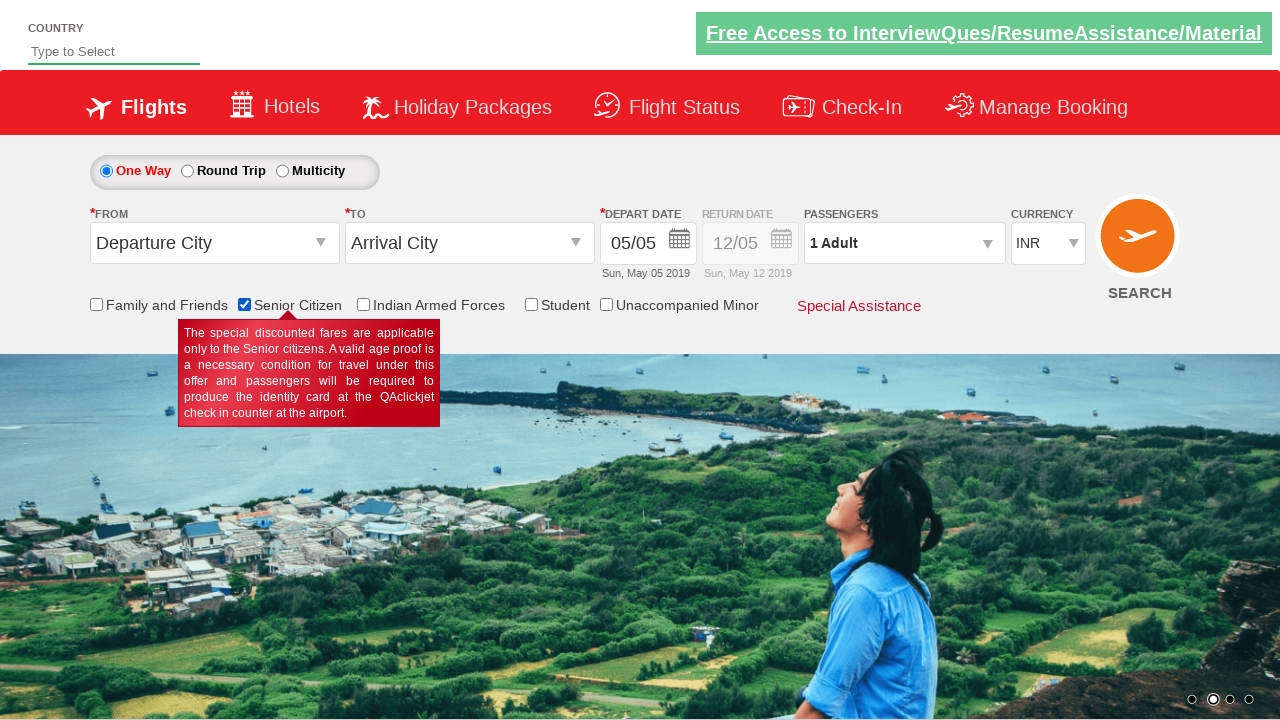

Verified Senior Citizen Discount checkbox is now selected
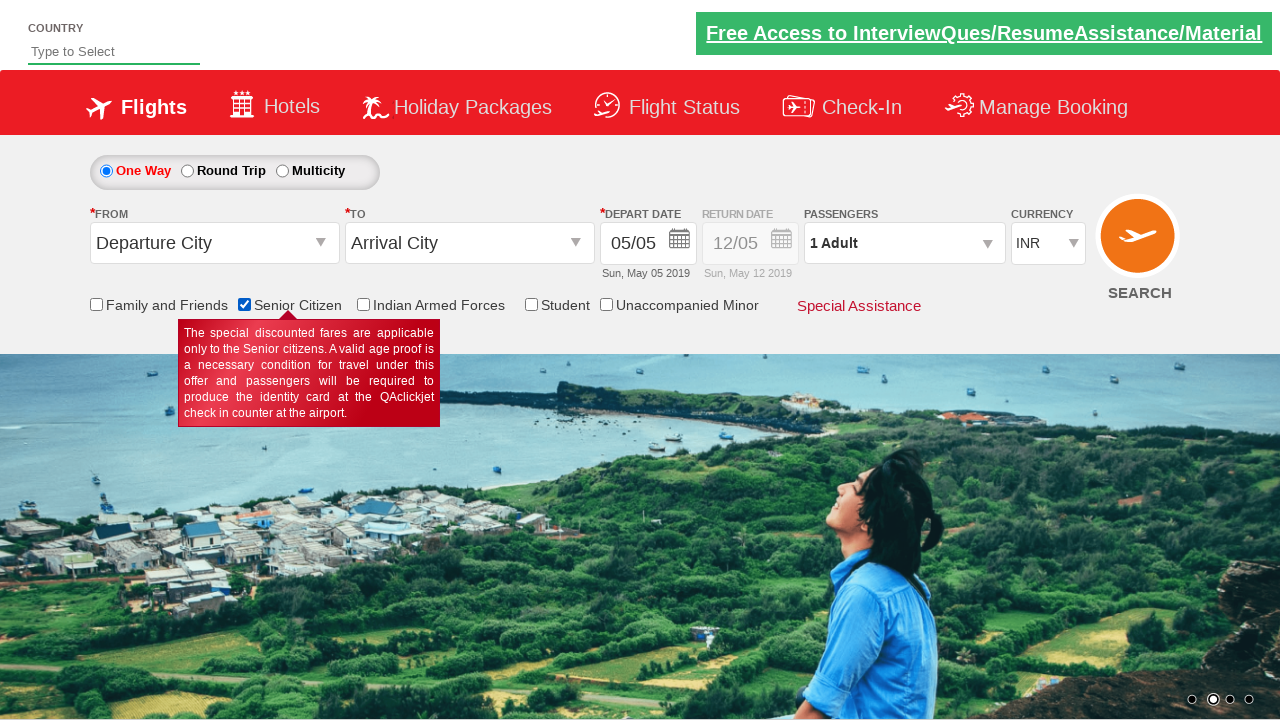

Retrieved total count of checkboxes on the page
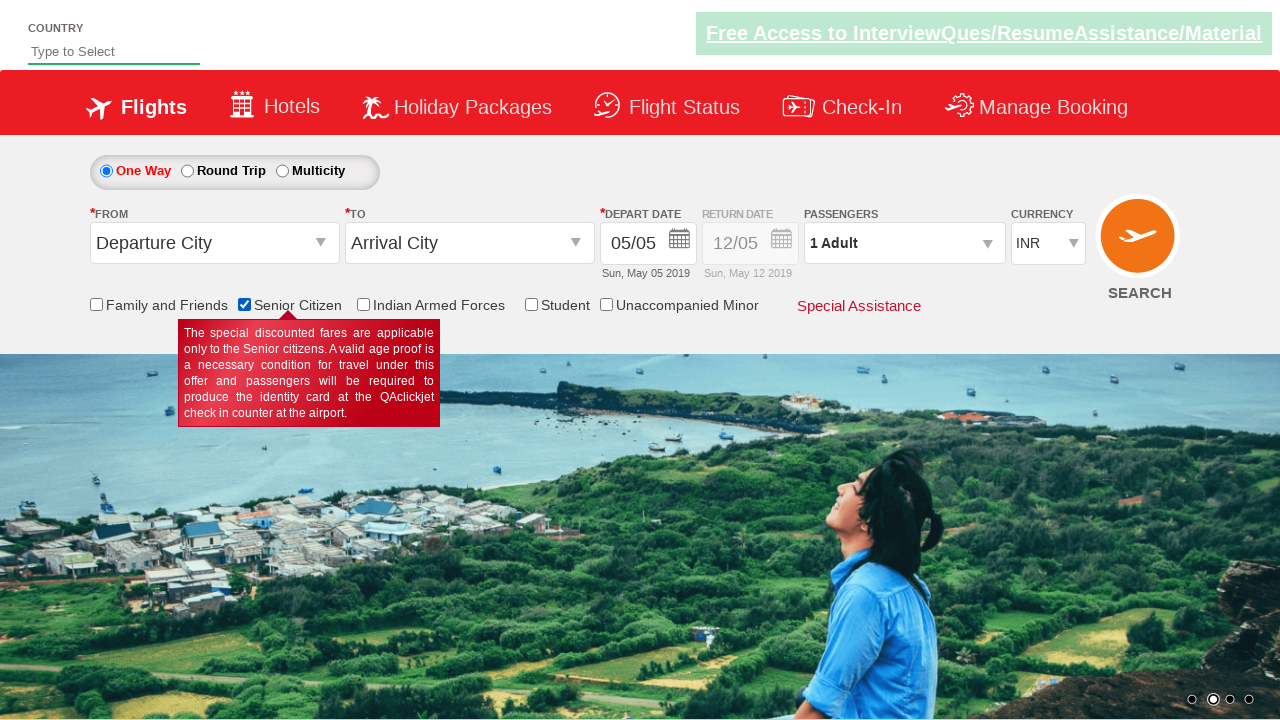

Verified total checkbox count equals 6
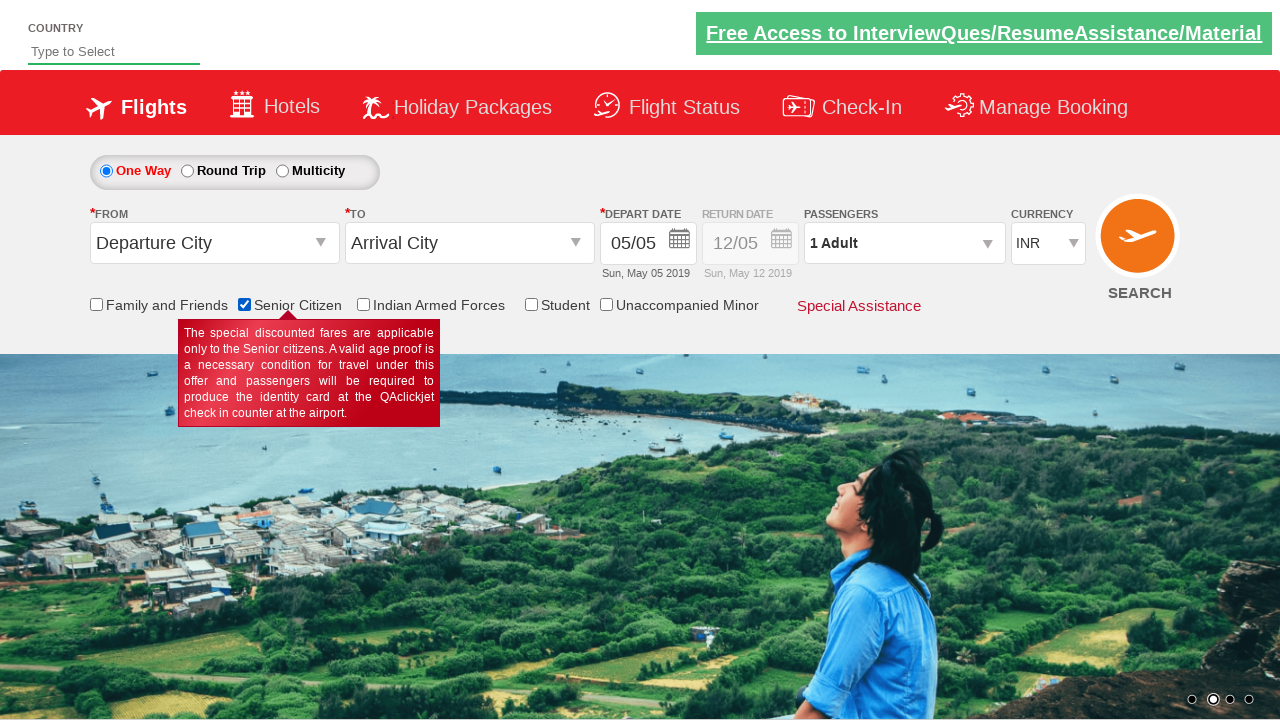

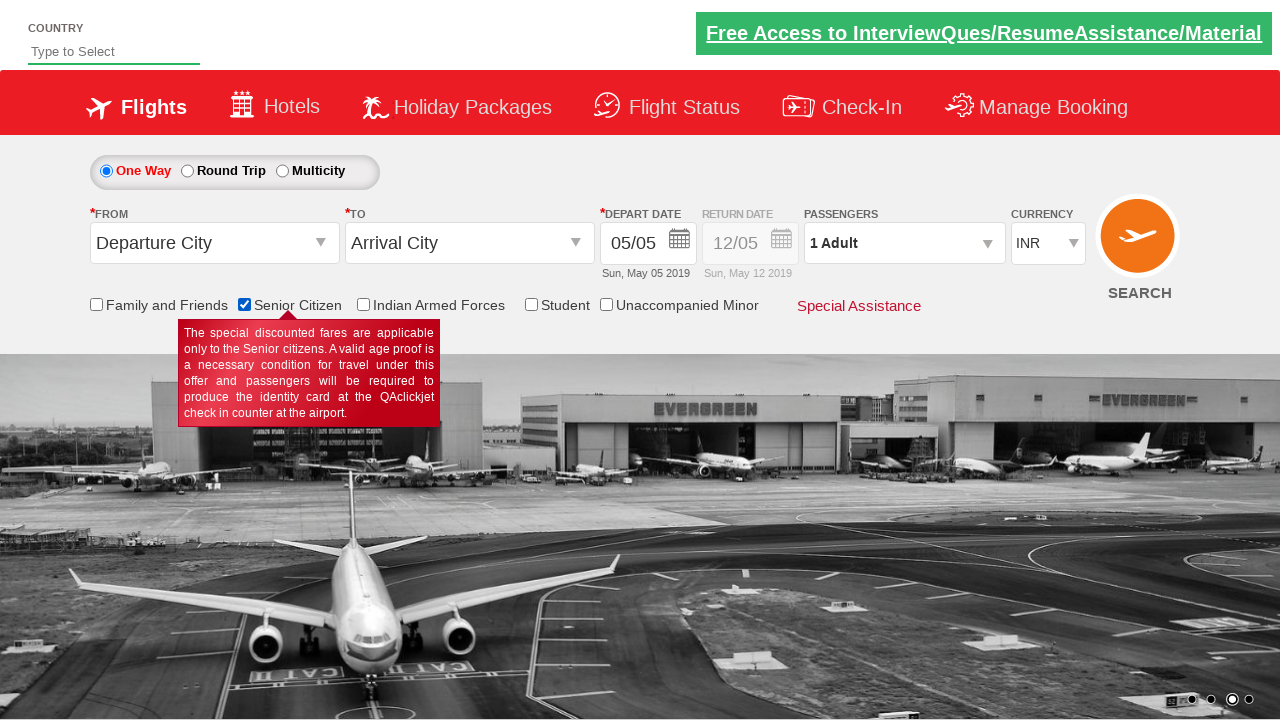